Tests clicking on 'Explore more' link and then shift-clicking on text containing 'Hari' on the LinkedIn coronavirus resource hub page

Starting URL: https://about.linkedin.com/coronavirus-resource-hub/online-courses

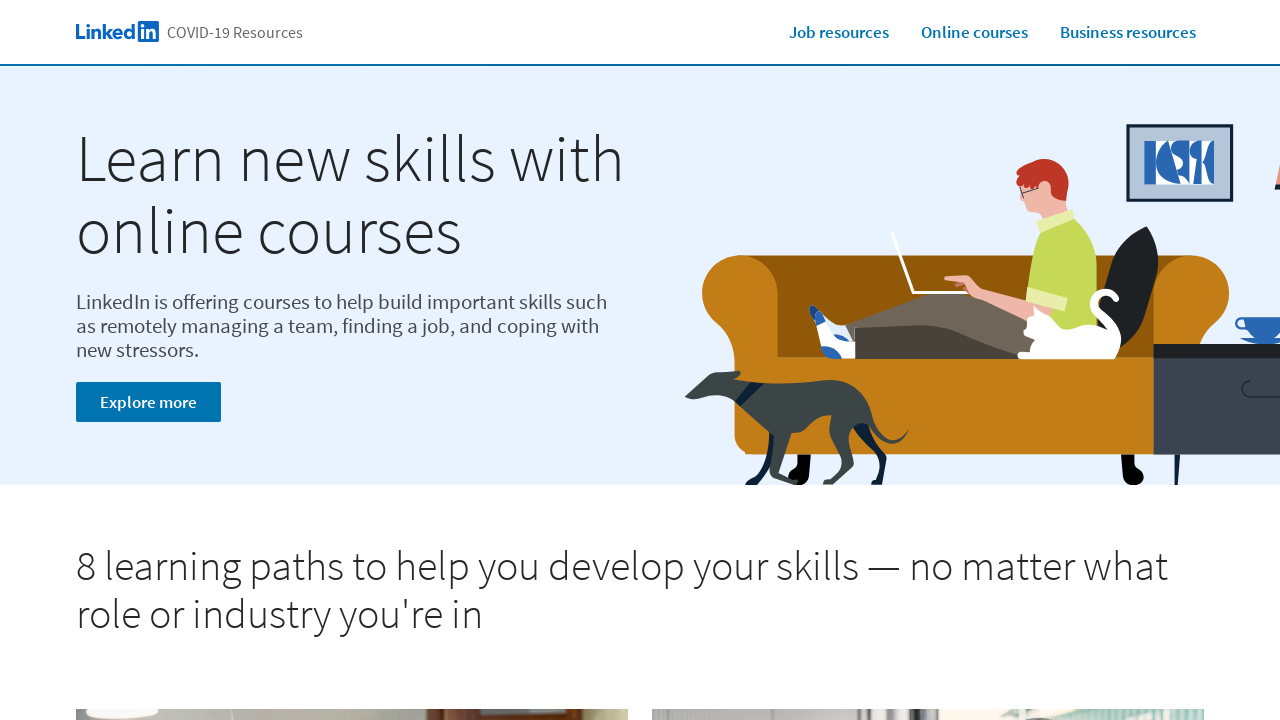

Navigated to LinkedIn coronavirus resource hub online courses page
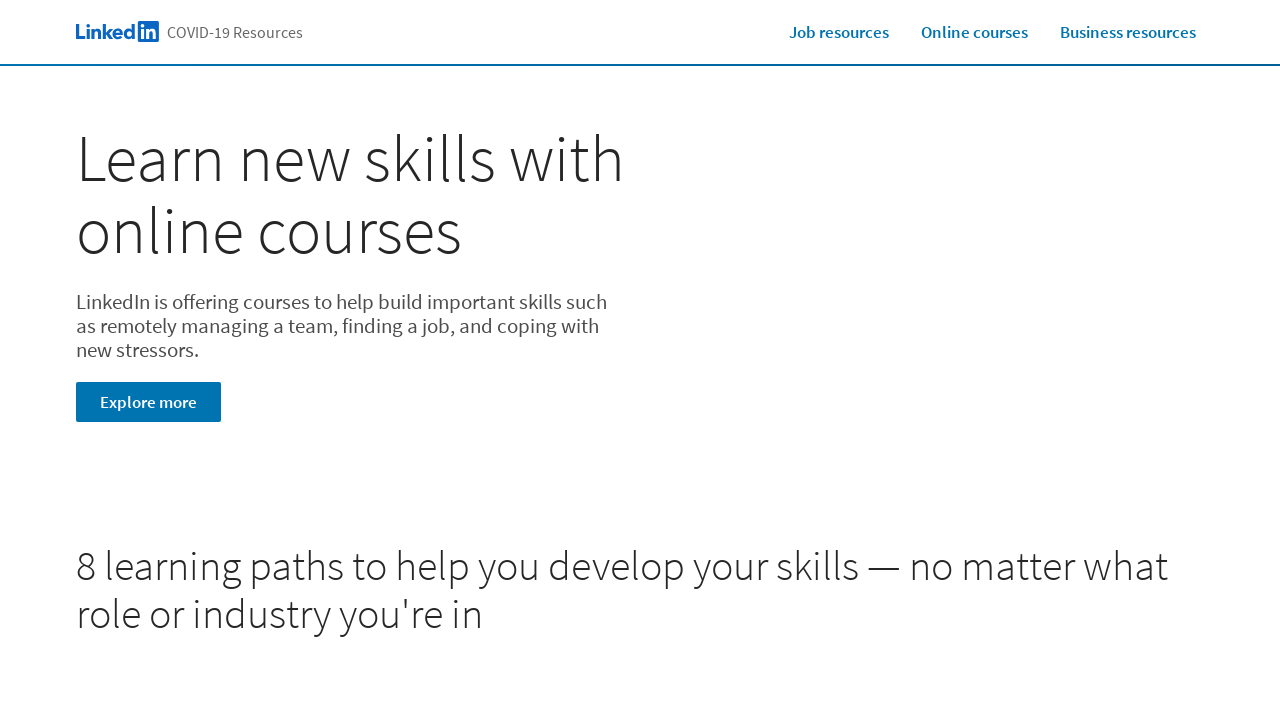

Clicked on 'Explore more' link at (148, 402) on internal:text="Explore more"i
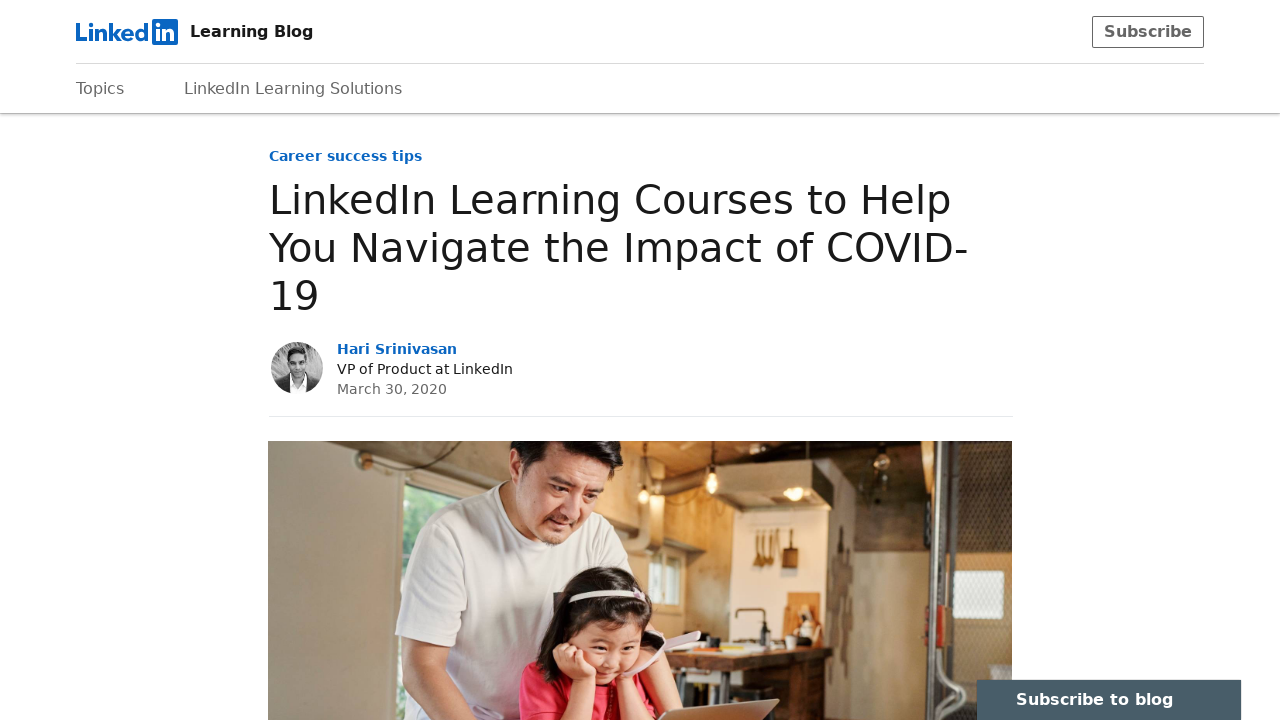

Shift-clicked on text containing 'Hari' at (337, 228) on internal:text="Hari"i
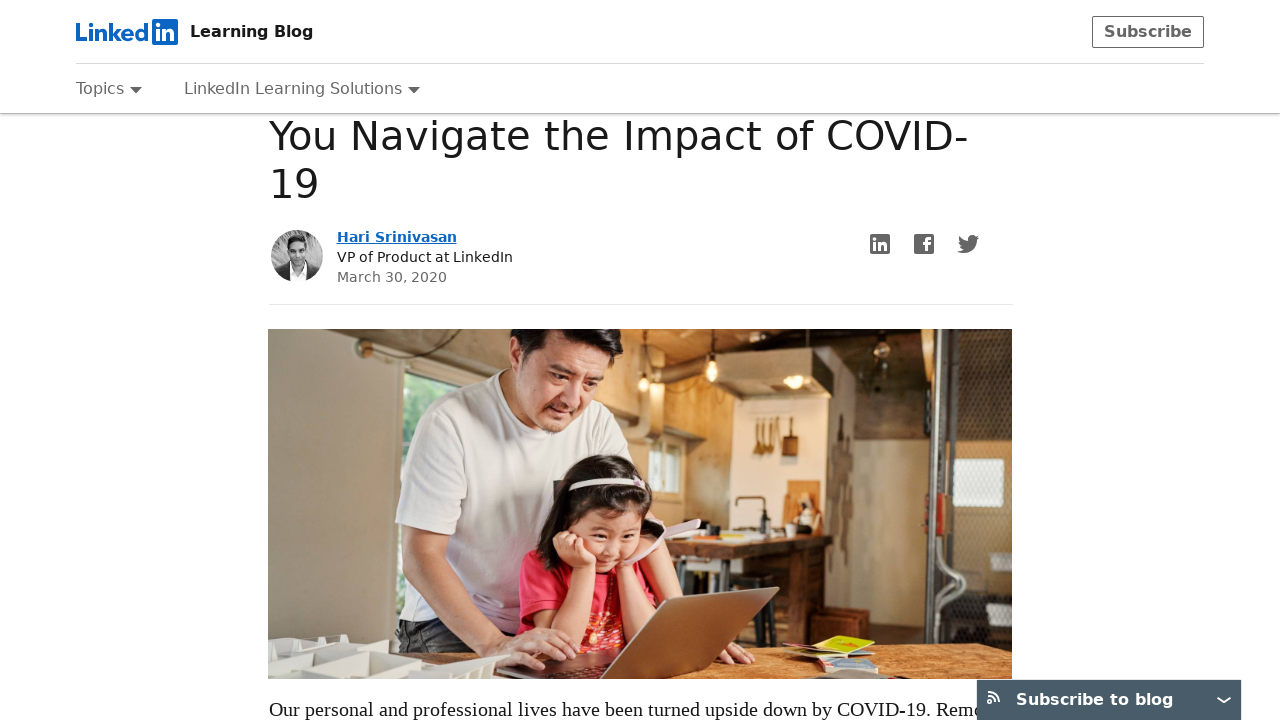

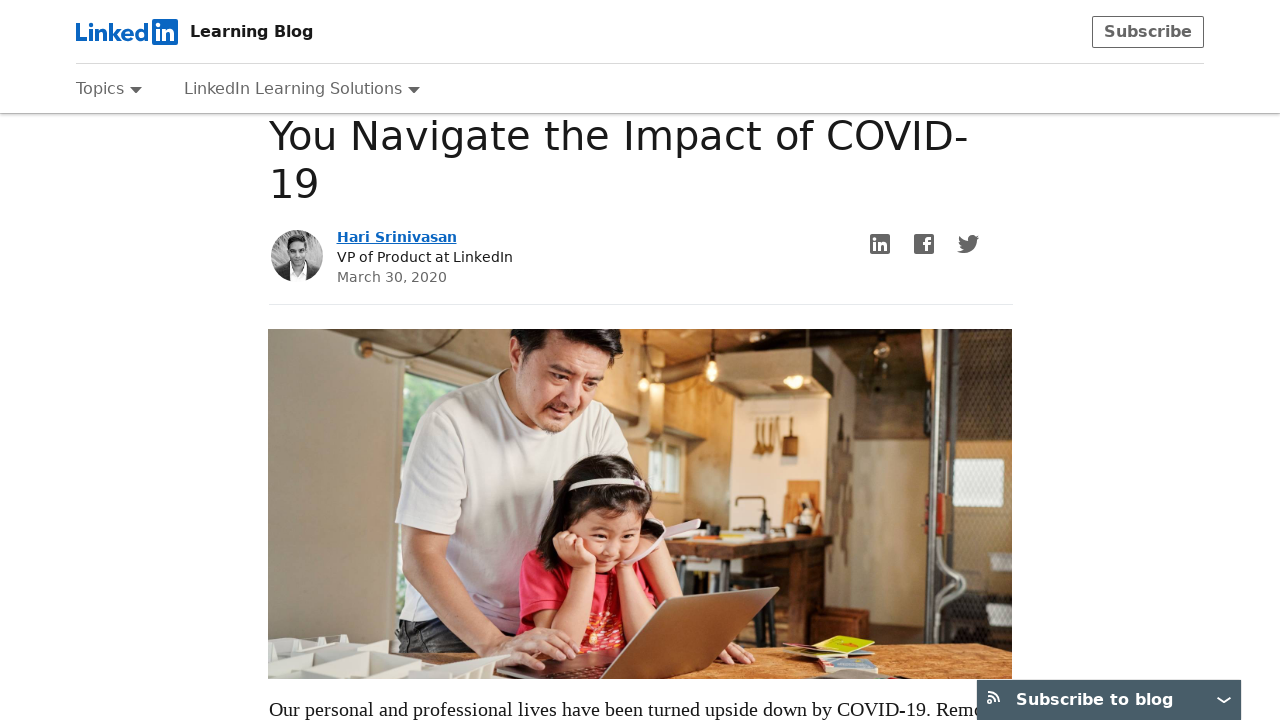